Navigates to AJIO e-commerce website and verifies the page loads by checking the title

Starting URL: https://www.ajio.com/

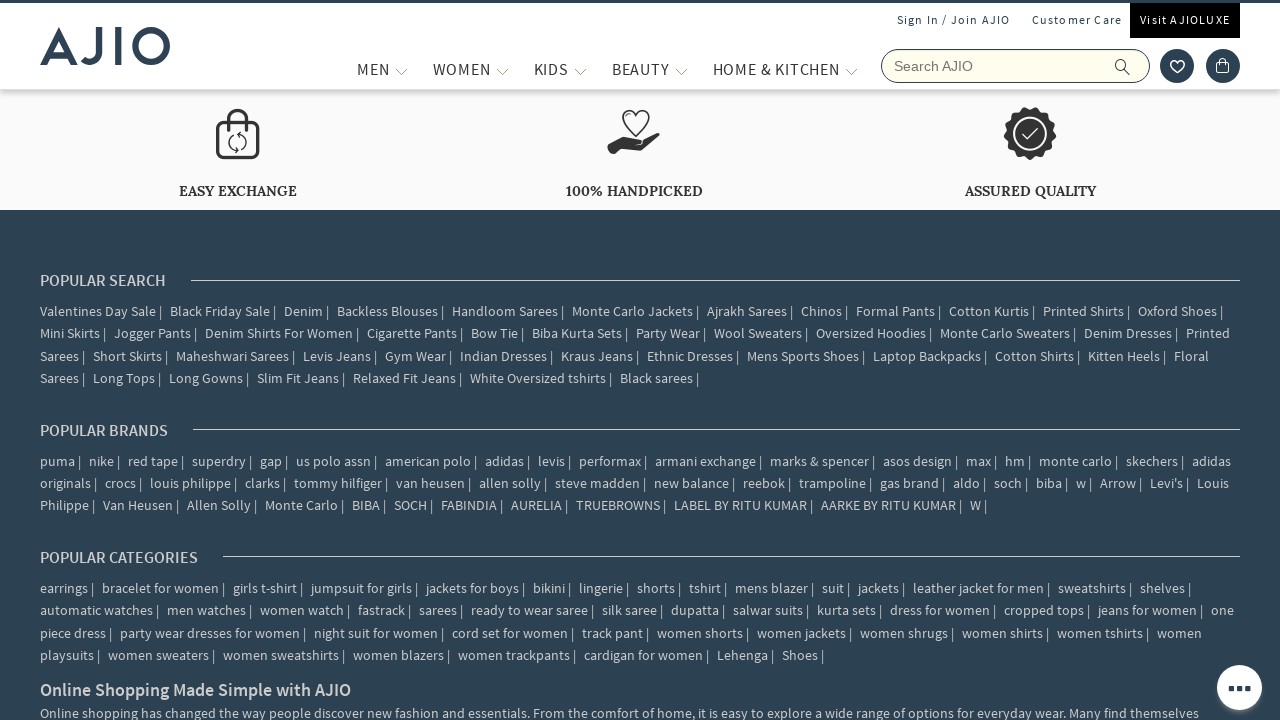

Waited for page to reach networkidle load state
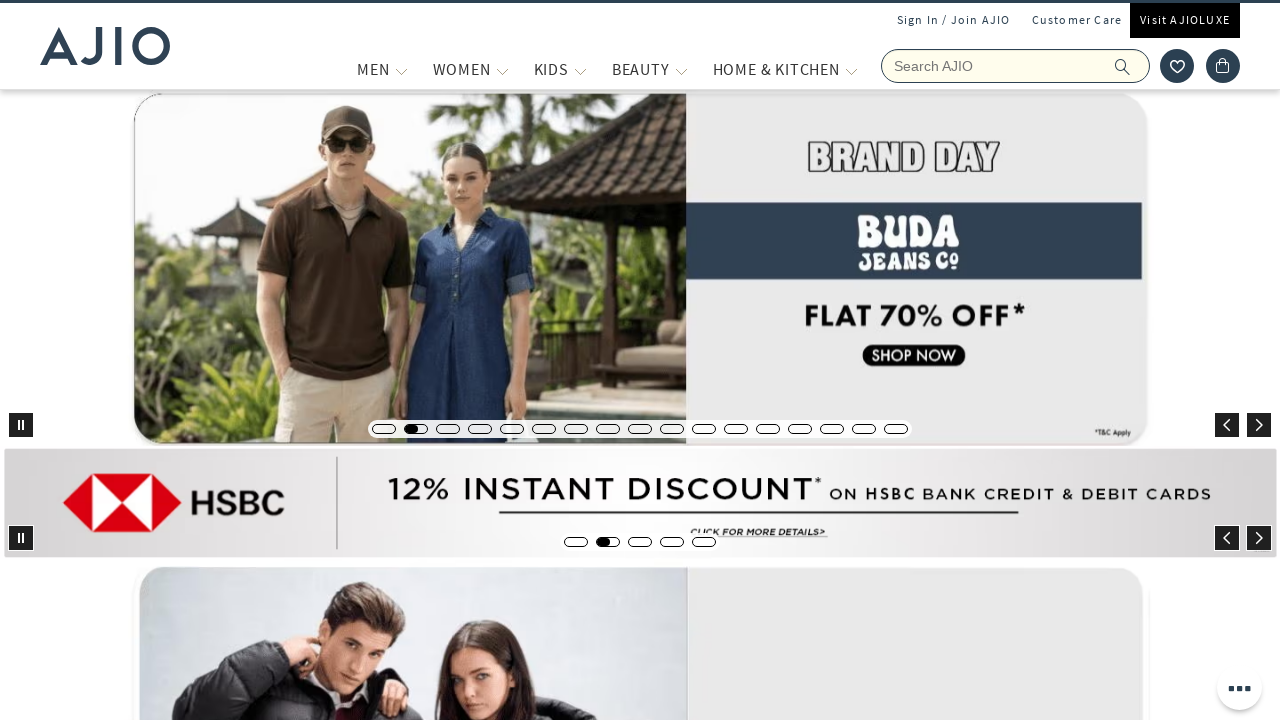

Retrieved page title: Online Shopping Site for Women, Men, Kids Fashion, Lifestyle & More.
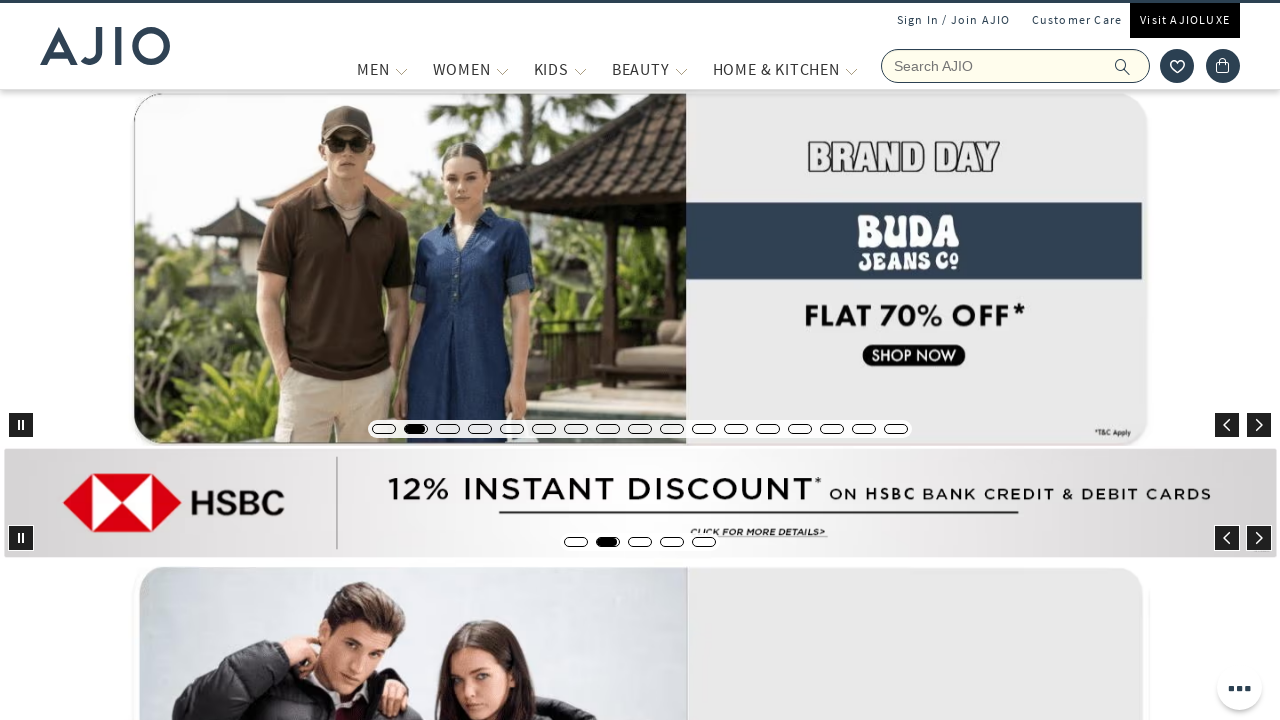

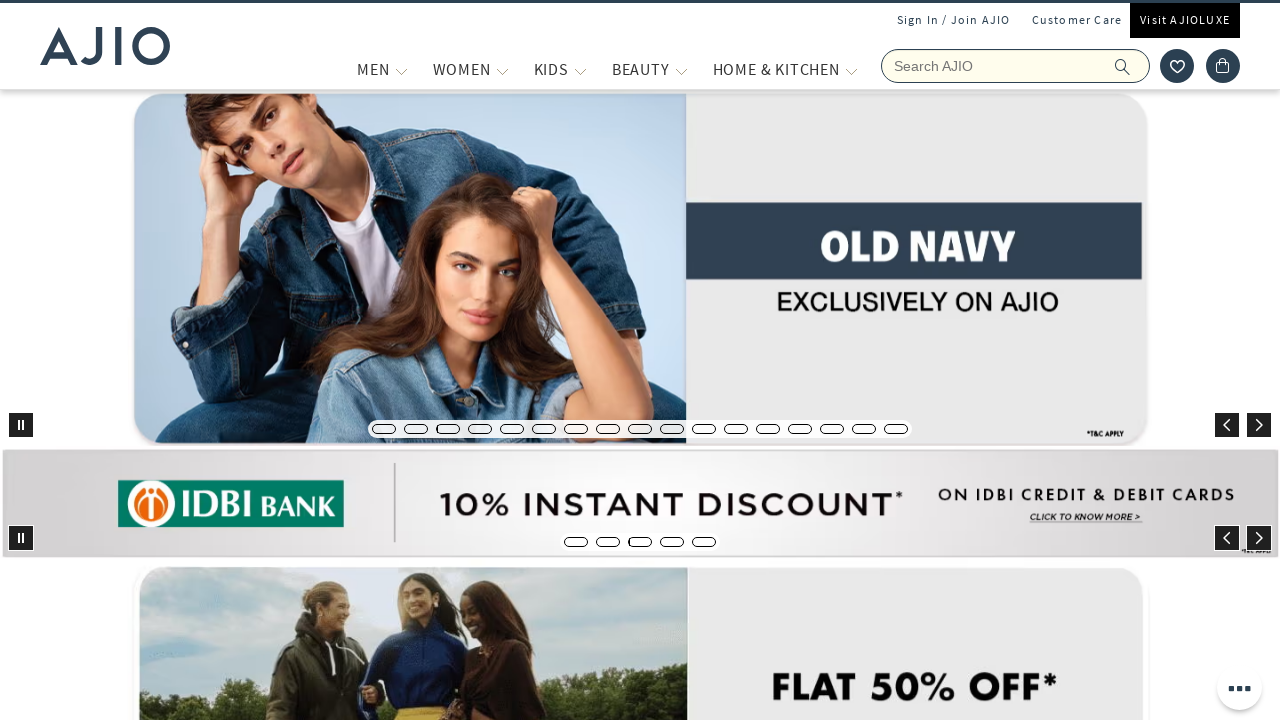